Tests the search functionality on Peru's Ministry of Education resolution search page by filling in resolution number and date range fields, then submitting the search form.

Starting URL: https://esinad.minedu.gob.pe/e_sinadmed_1/resolucionesexternas/consultanormas.aspx

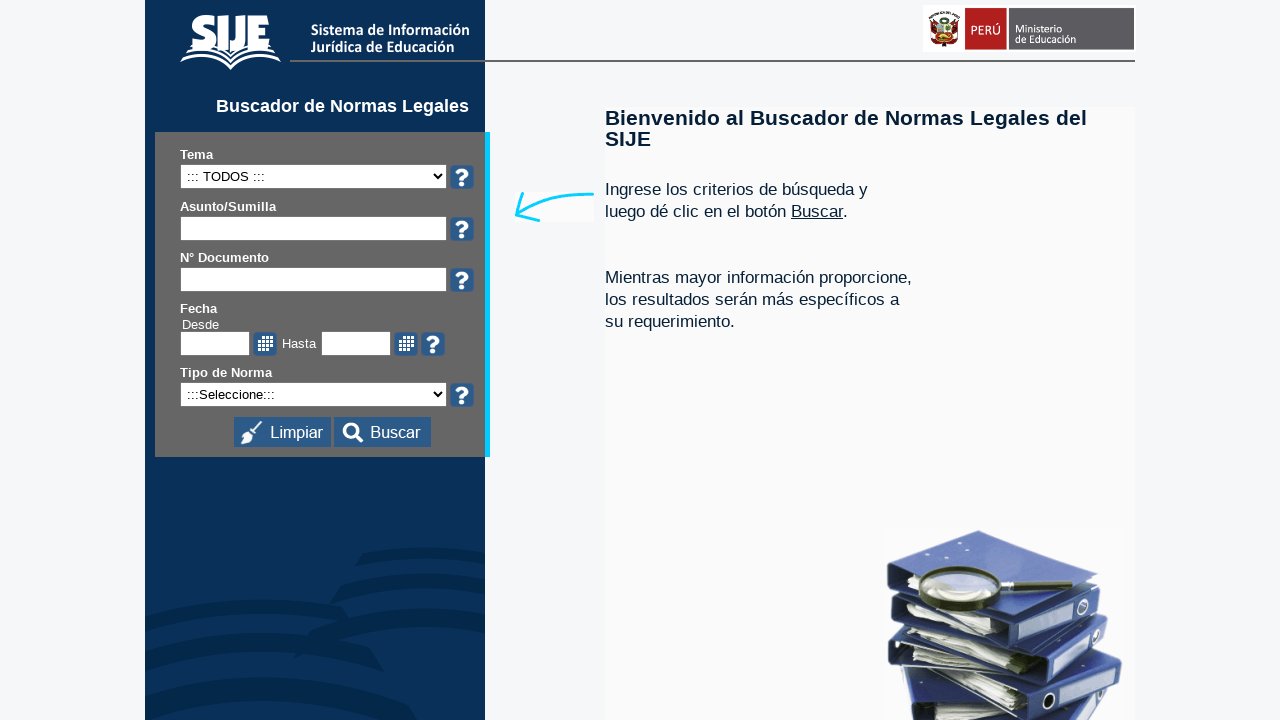

Filled resolution number field with '142-2024-MINEDU' on #ctl00_ContentPlaceHolder1_txtNumResol
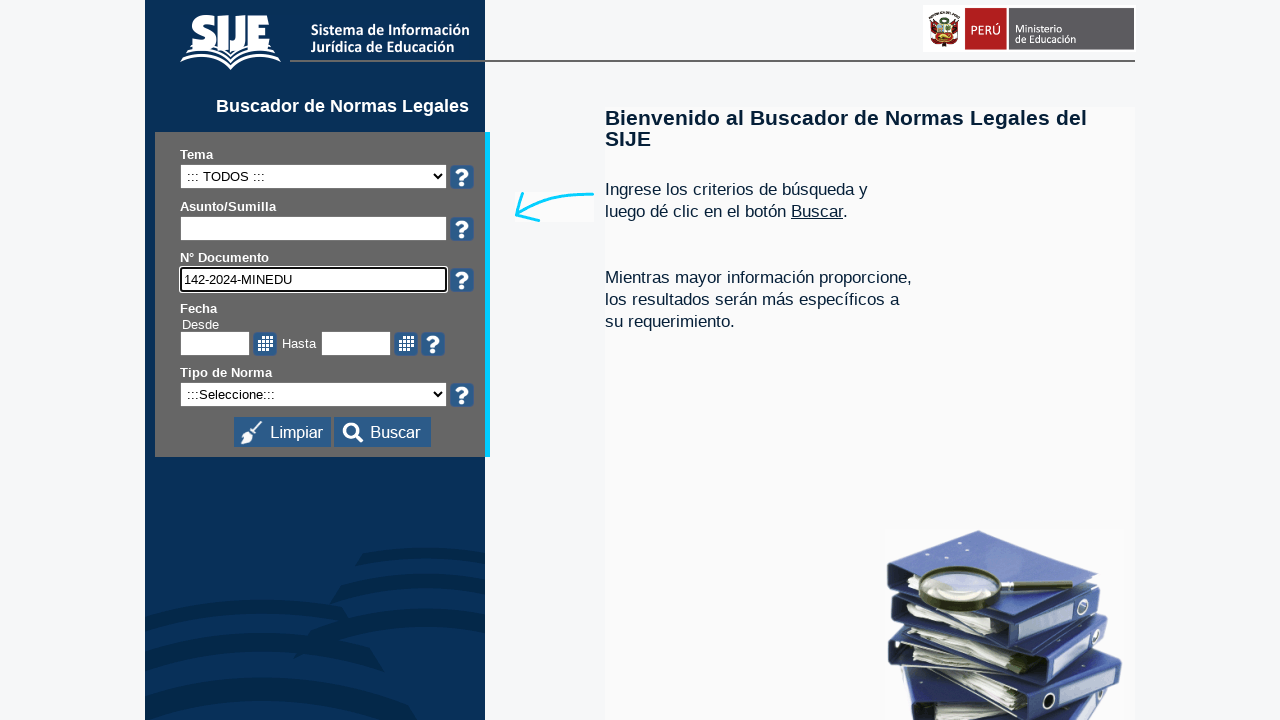

Filled start date field with '15/03/2024' on #ctl00_ContentPlaceHolder1_txtFechaDesde
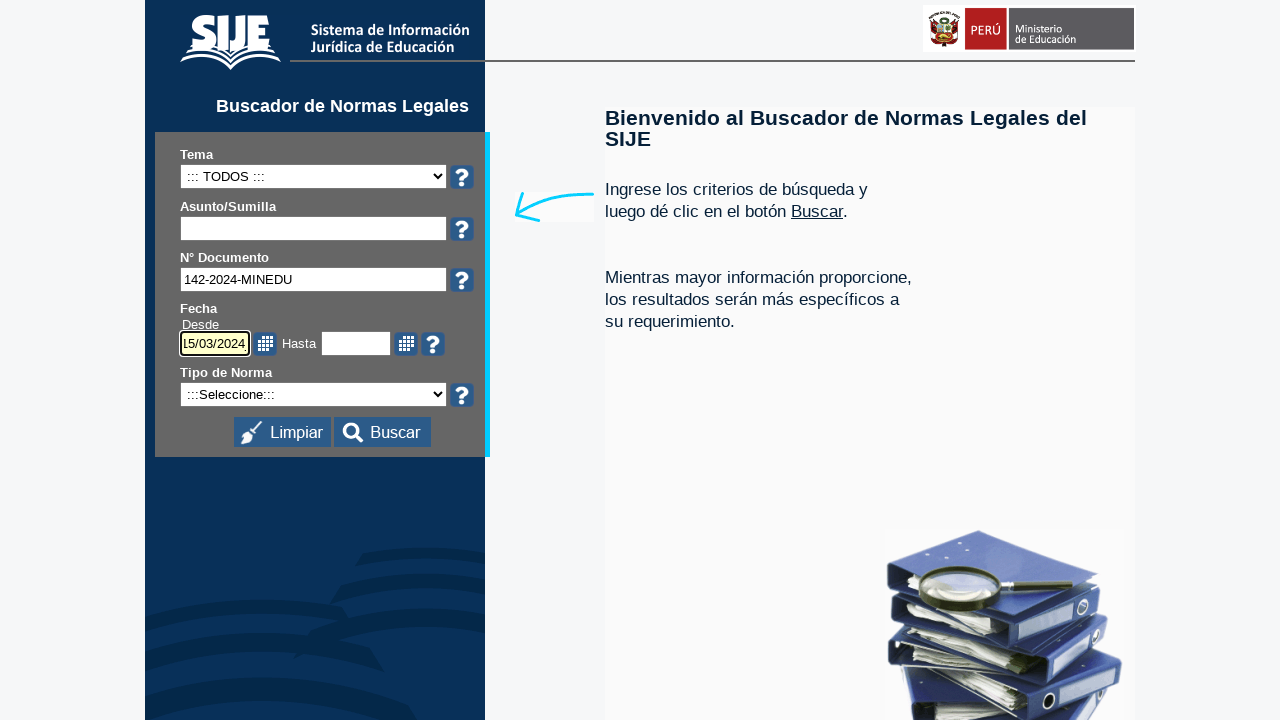

Filled end date field with '30/06/2024' on #ctl00_ContentPlaceHolder1_txtFechaHasta
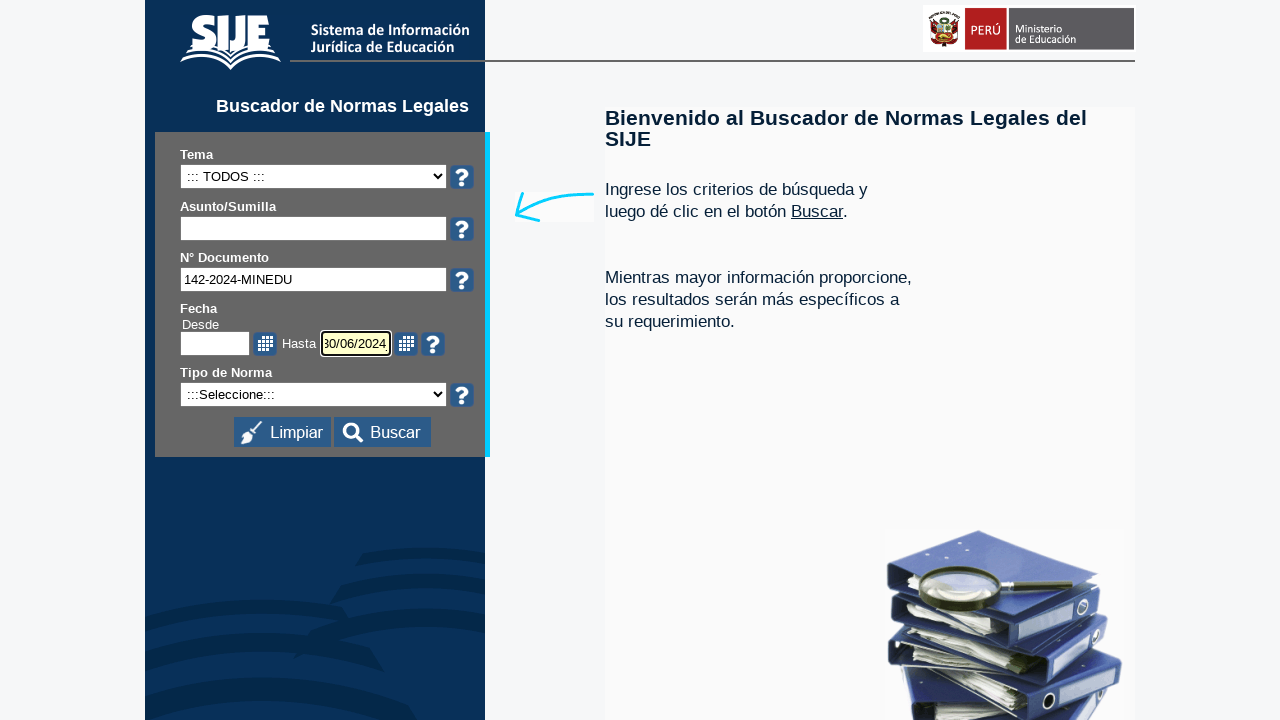

Clicked search button to submit the form at (382, 432) on #ctl00_ContentPlaceHolder1_ibtnBuscar
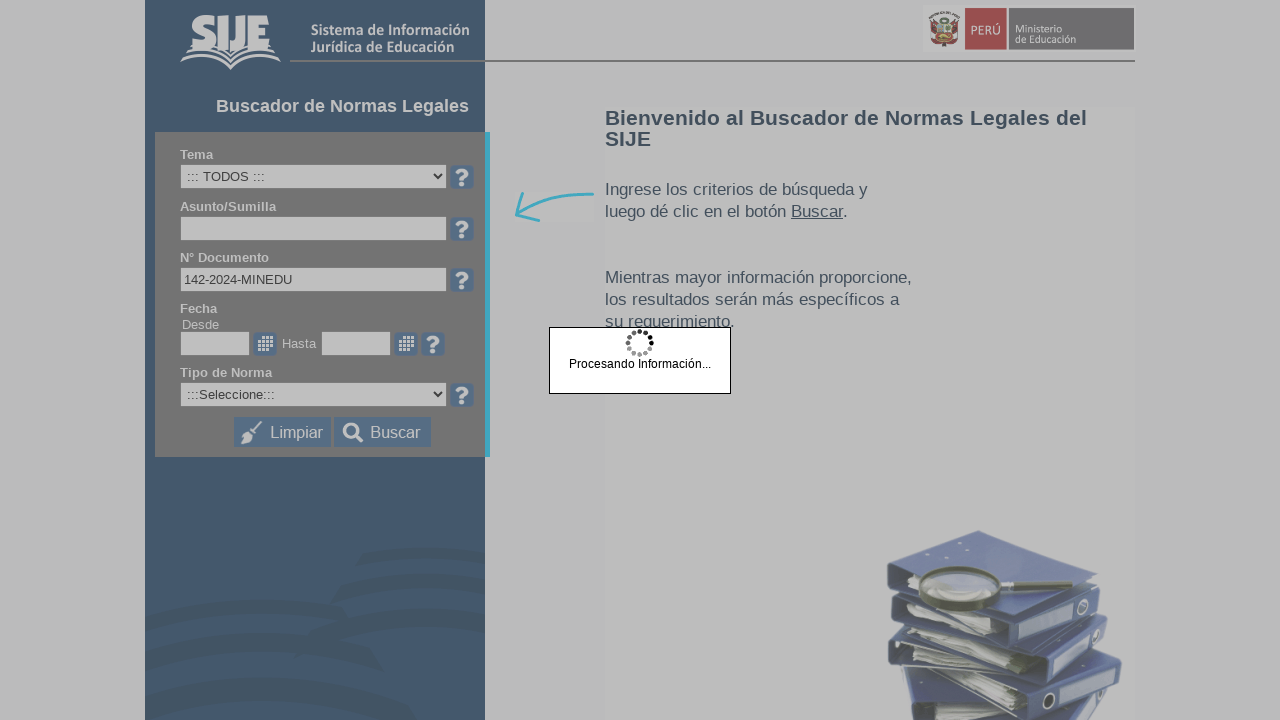

Waited for search results to load (networkidle state)
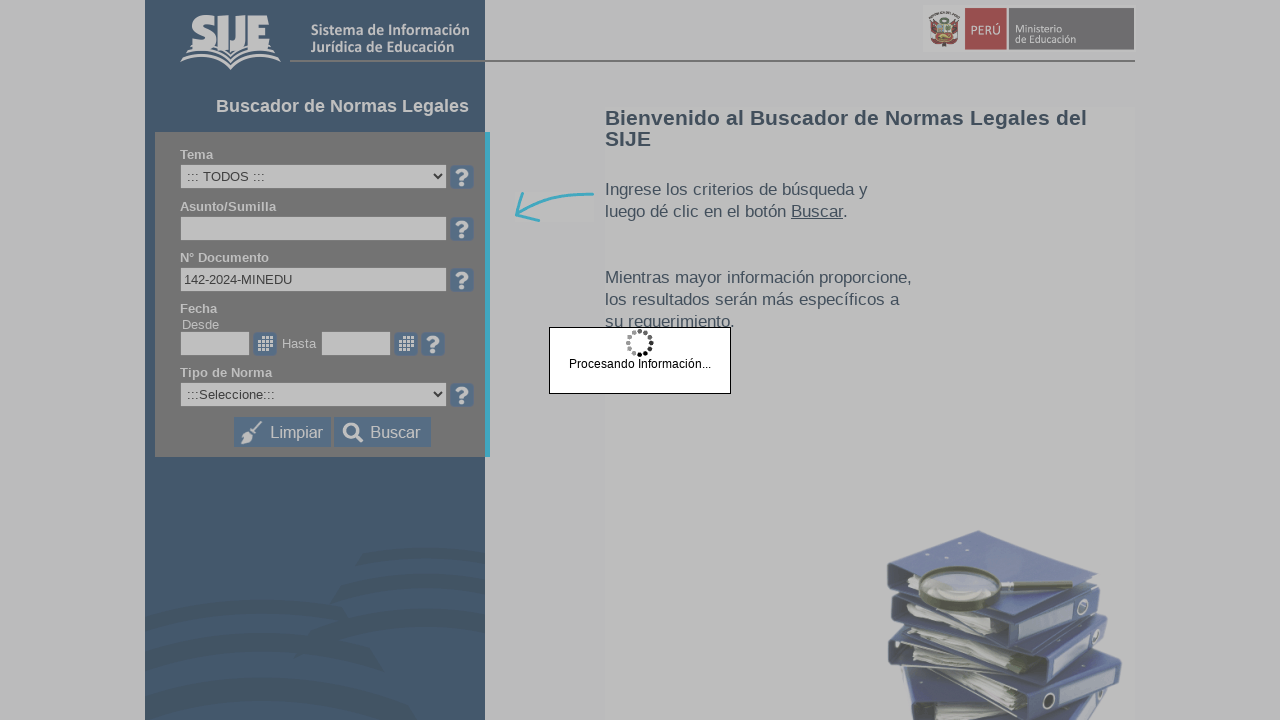

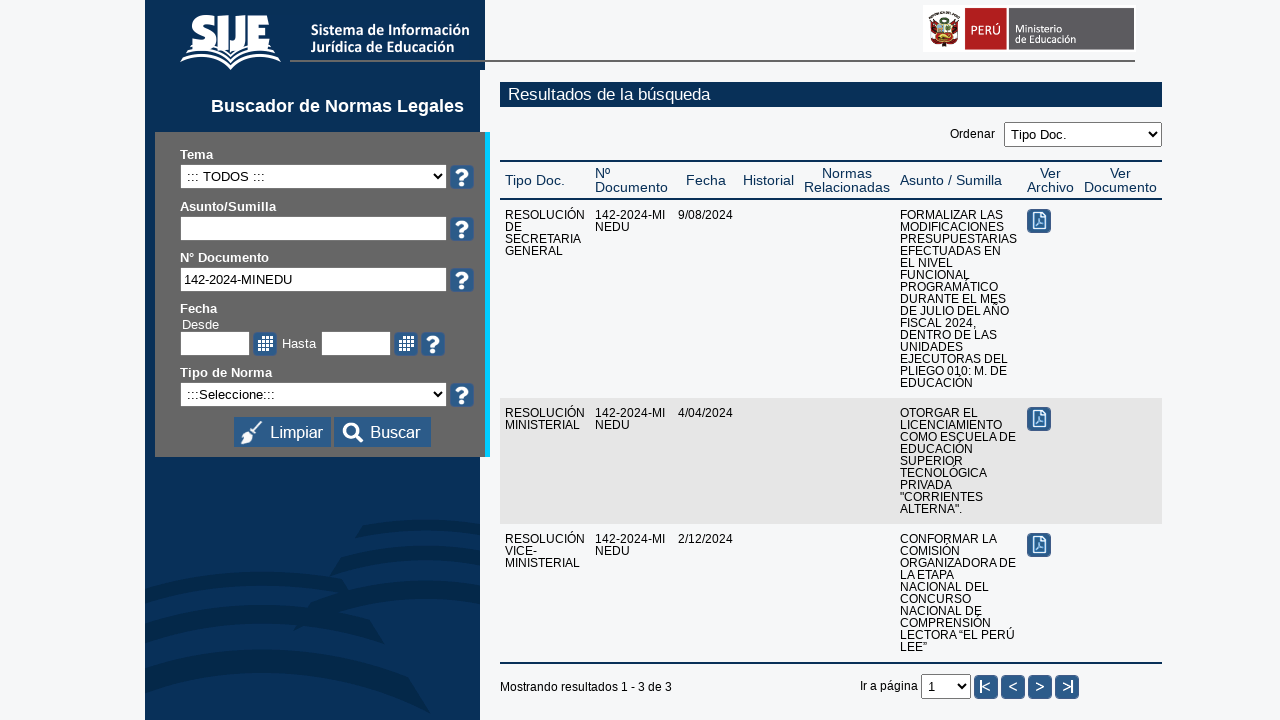